Navigates to OrangeHRM demo site

Starting URL: https://opensource-demo.orangehrmlive.com/

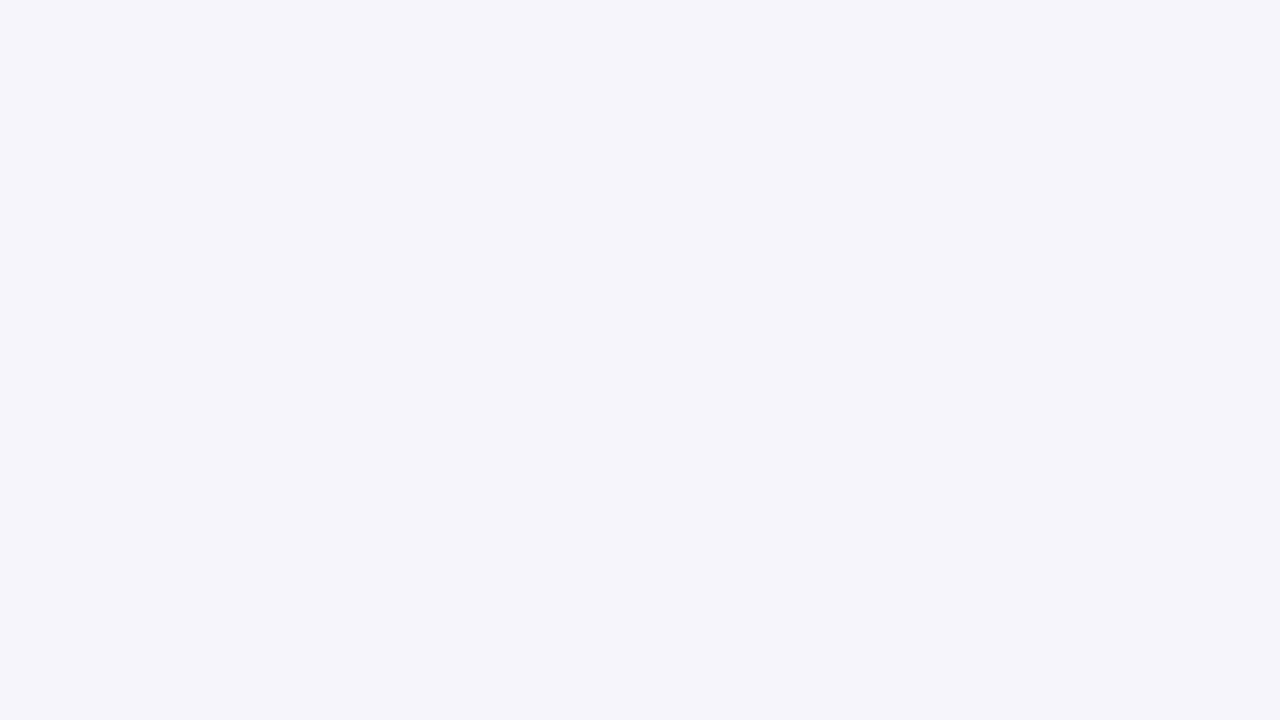

Waited 5 seconds for OrangeHRM demo site to load
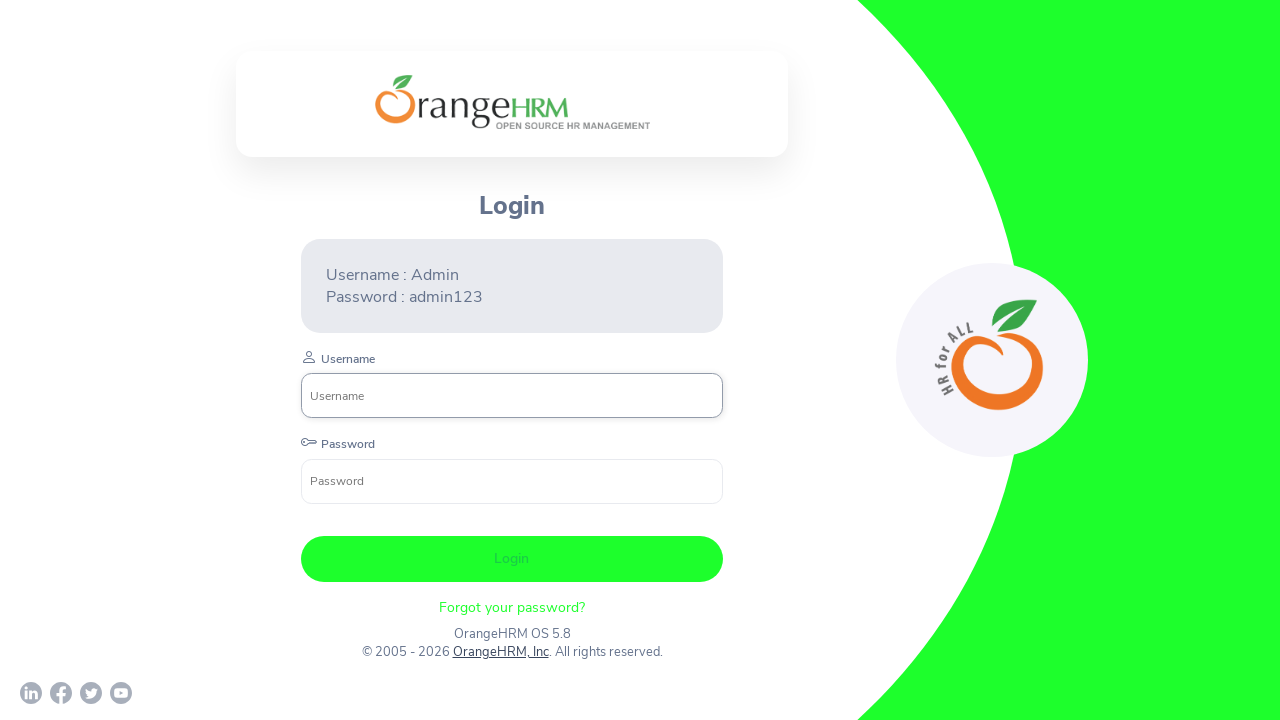

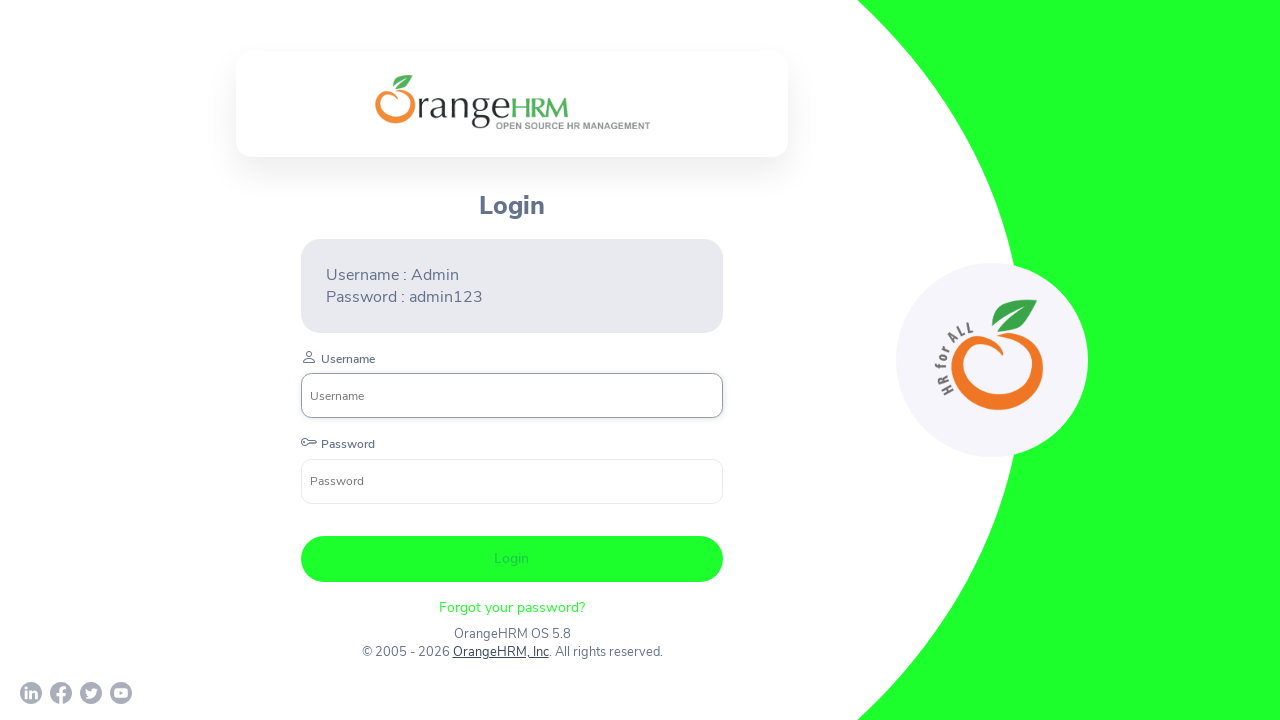